Tests a basic calculator by entering two numbers, selecting a multiplication operation, and calculating the result

Starting URL: https://testsheepnz.github.io/BasicCalculator.html

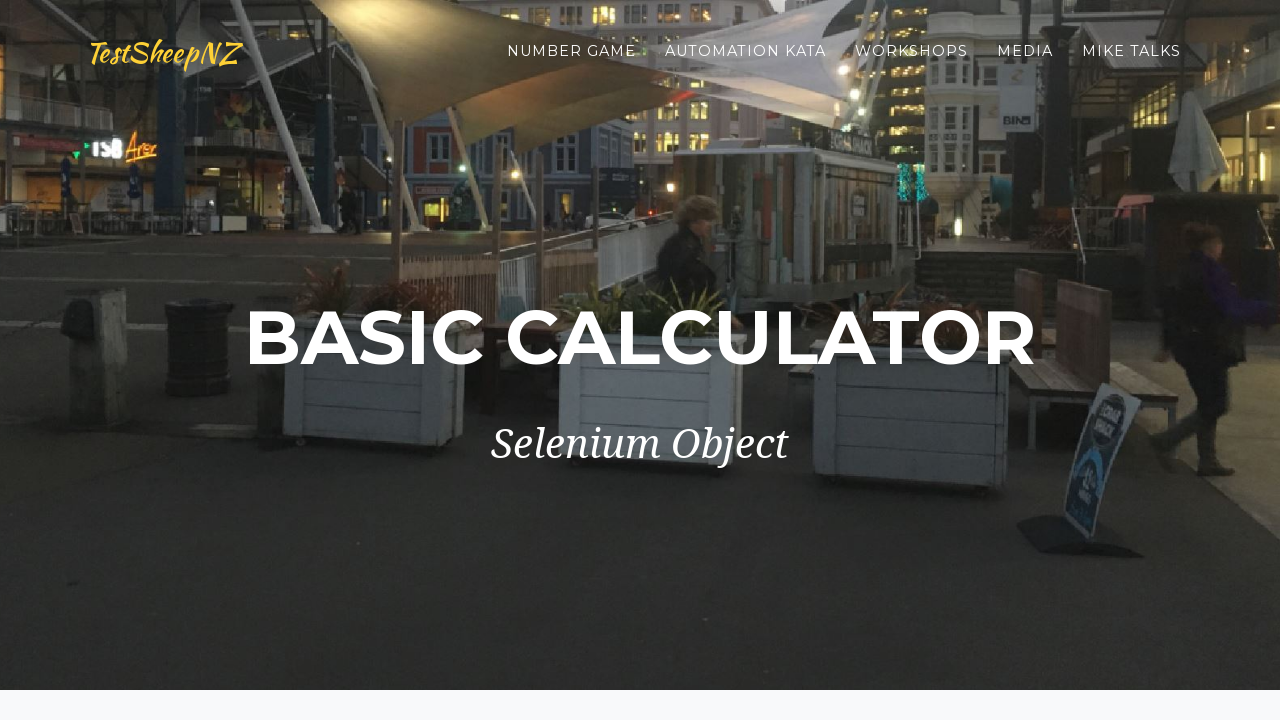

Entered first number '5' into the calculator on #number1Field
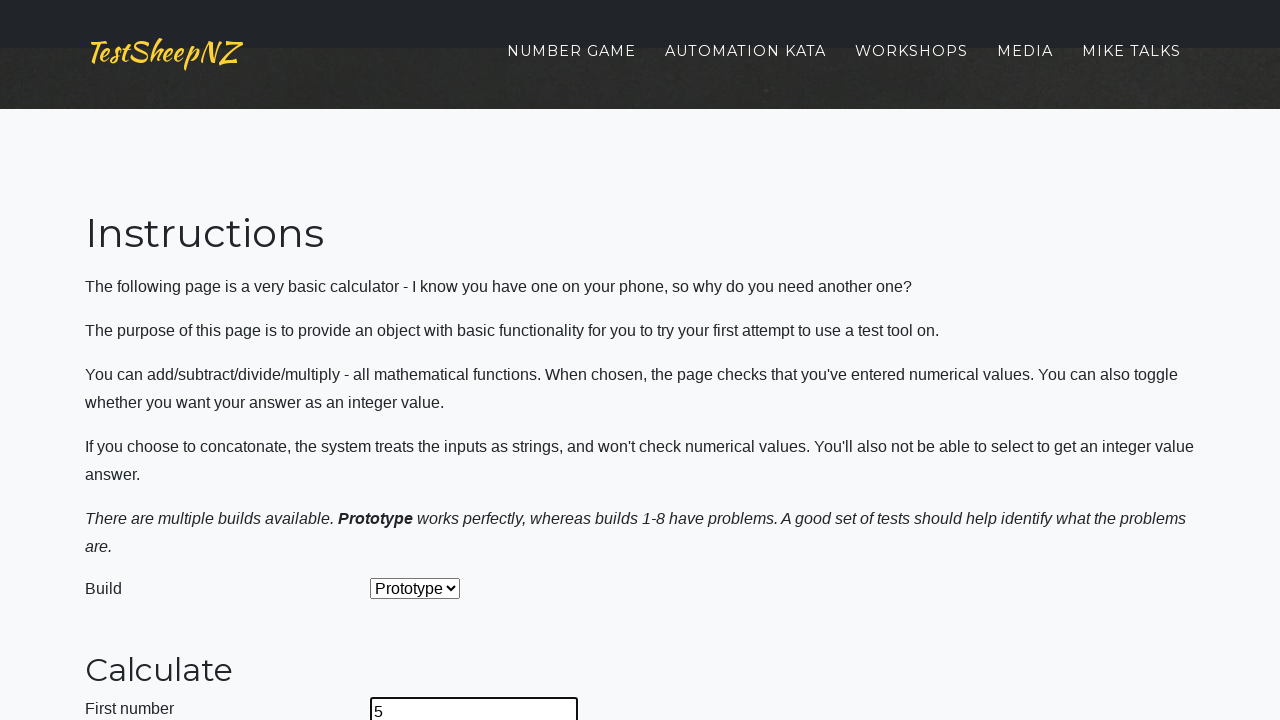

Entered second number '6' into the calculator on #number2Field
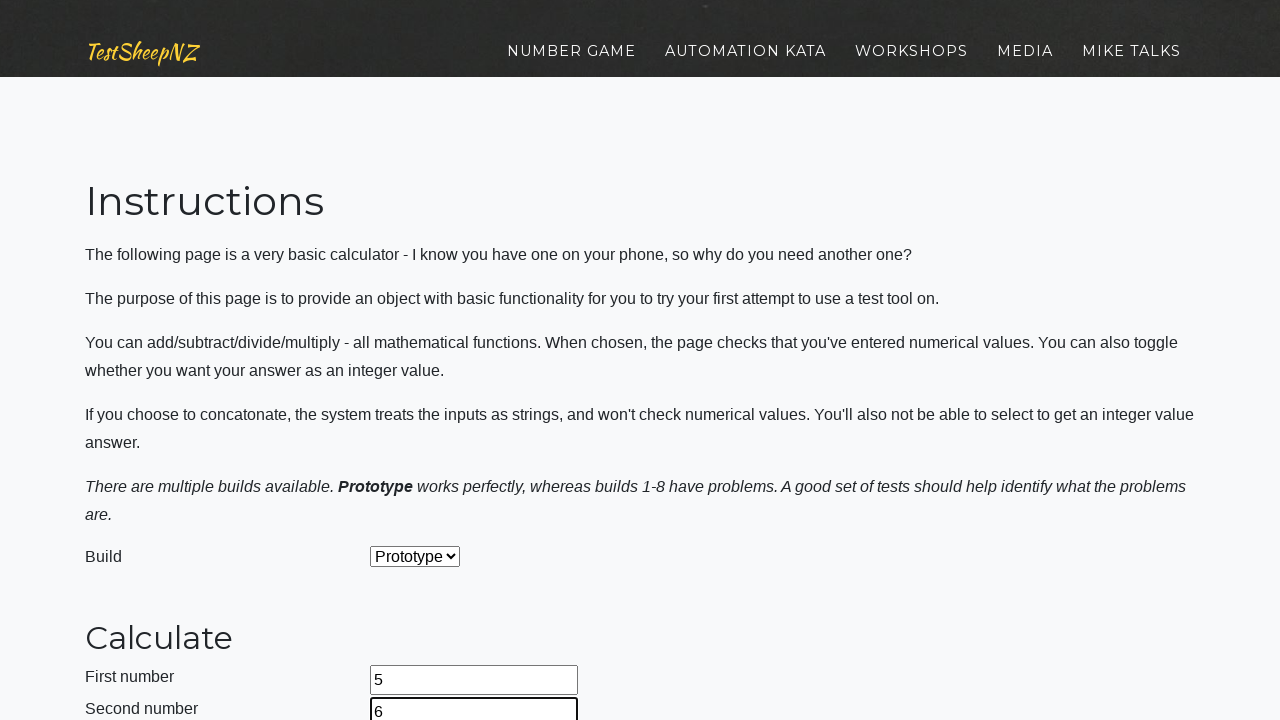

Selected multiplication operation from dropdown on #selectOperationDropdown
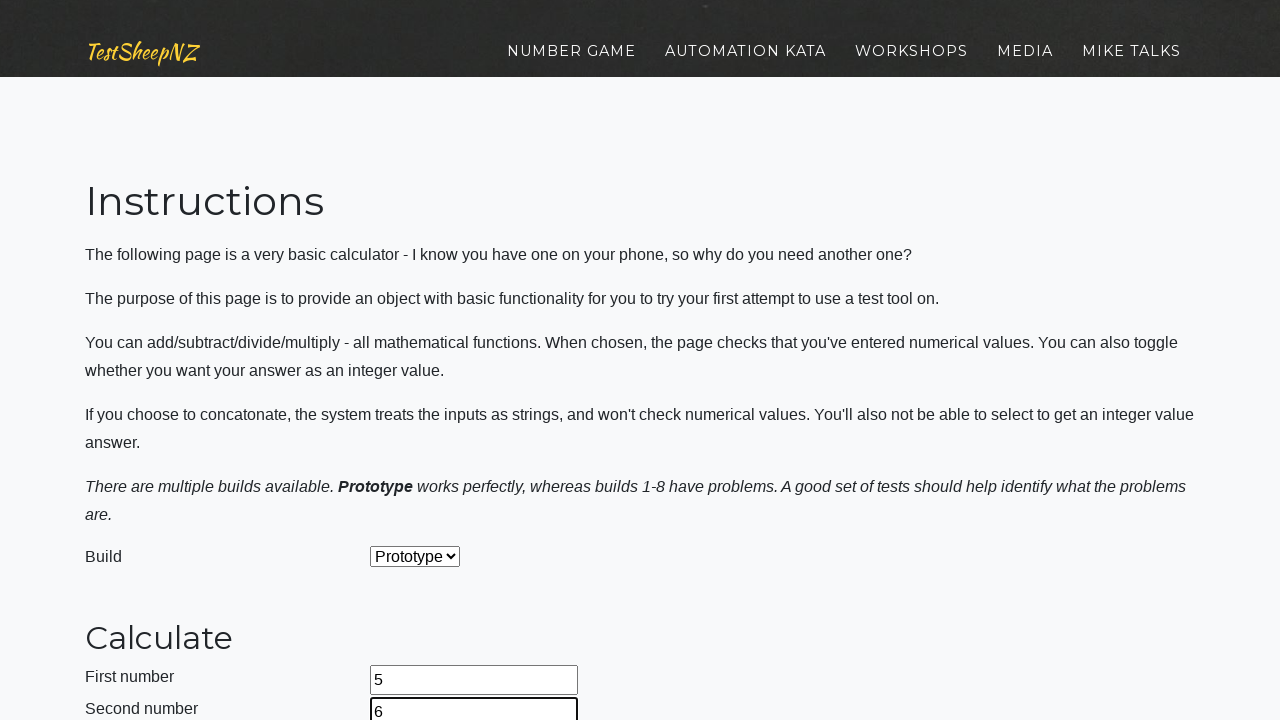

Clicked the calculate button at (422, 361) on #calculateButton
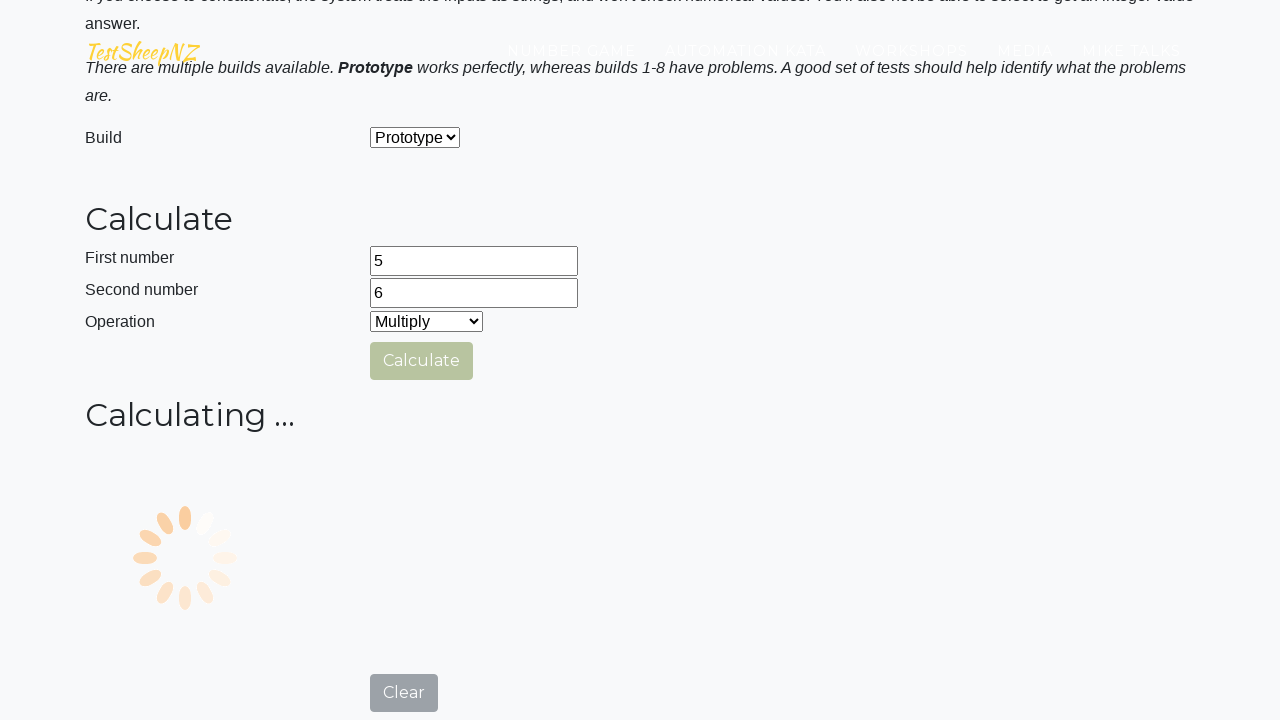

Waited for calculation to complete
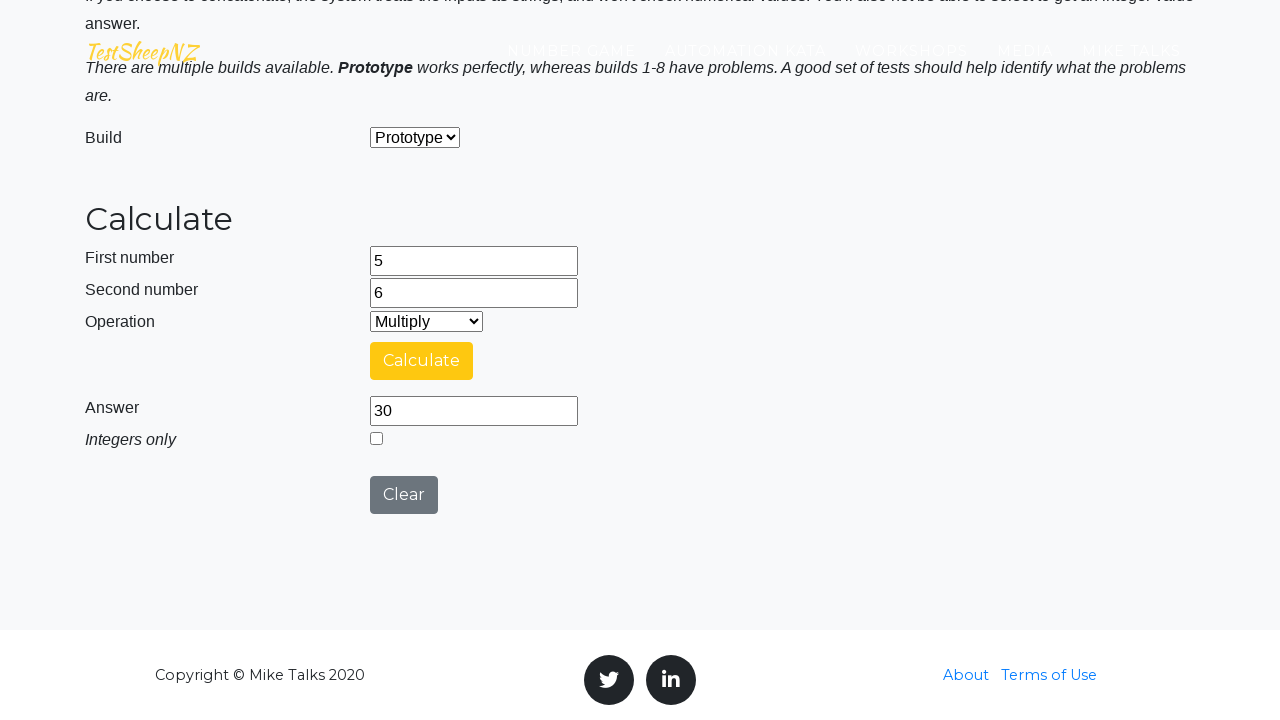

Retrieved calculation result: 30
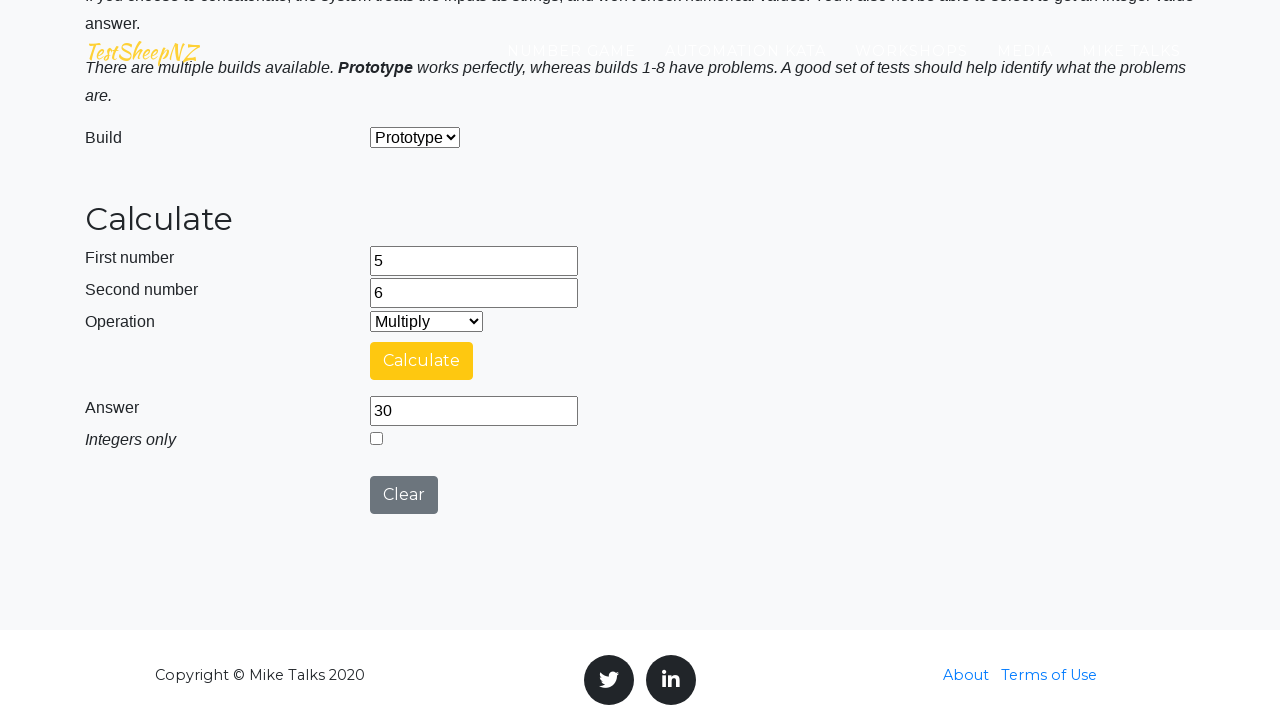

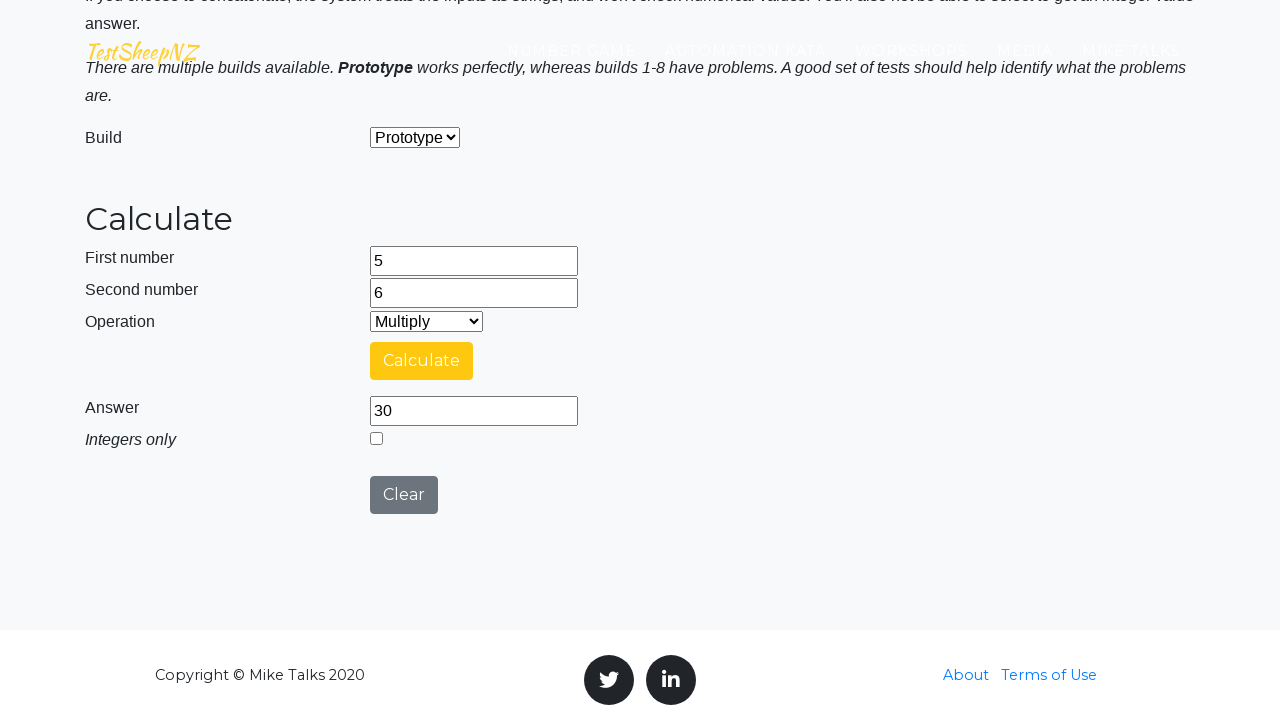